Tests HTTP status code pages by navigating to the status codes section and clicking on different status code links to verify they display the correct status

Starting URL: https://the-internet.herokuapp.com/

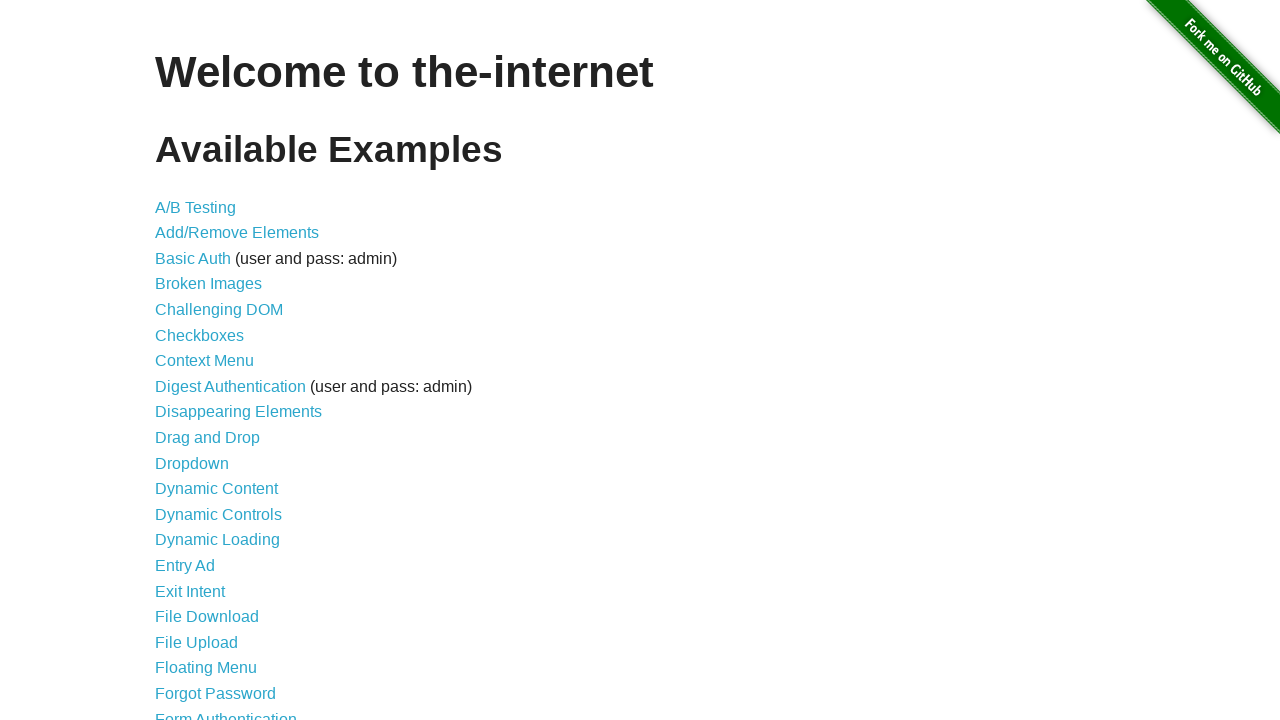

Clicked on Status Codes link from main page at (203, 600) on xpath=//a[contains(@href, '/status_codes')]
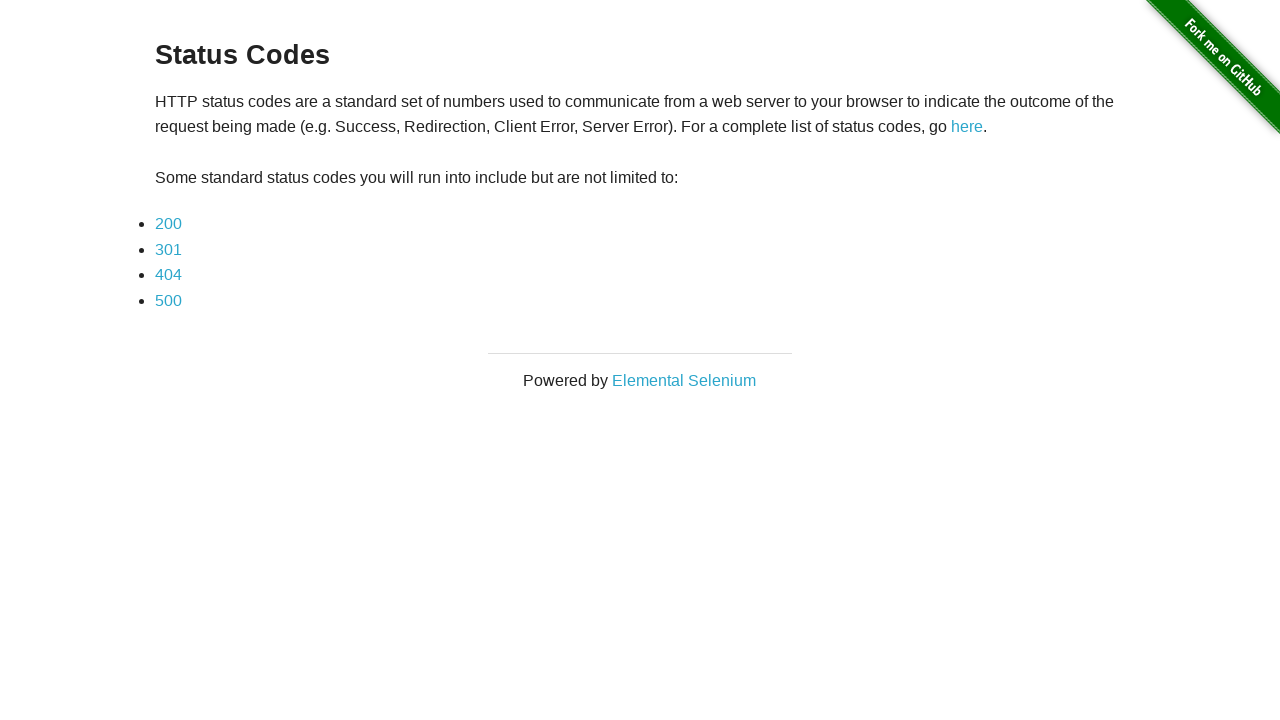

Clicked on status code 200 link at (168, 224) on xpath=//a[contains(@href, '200')]
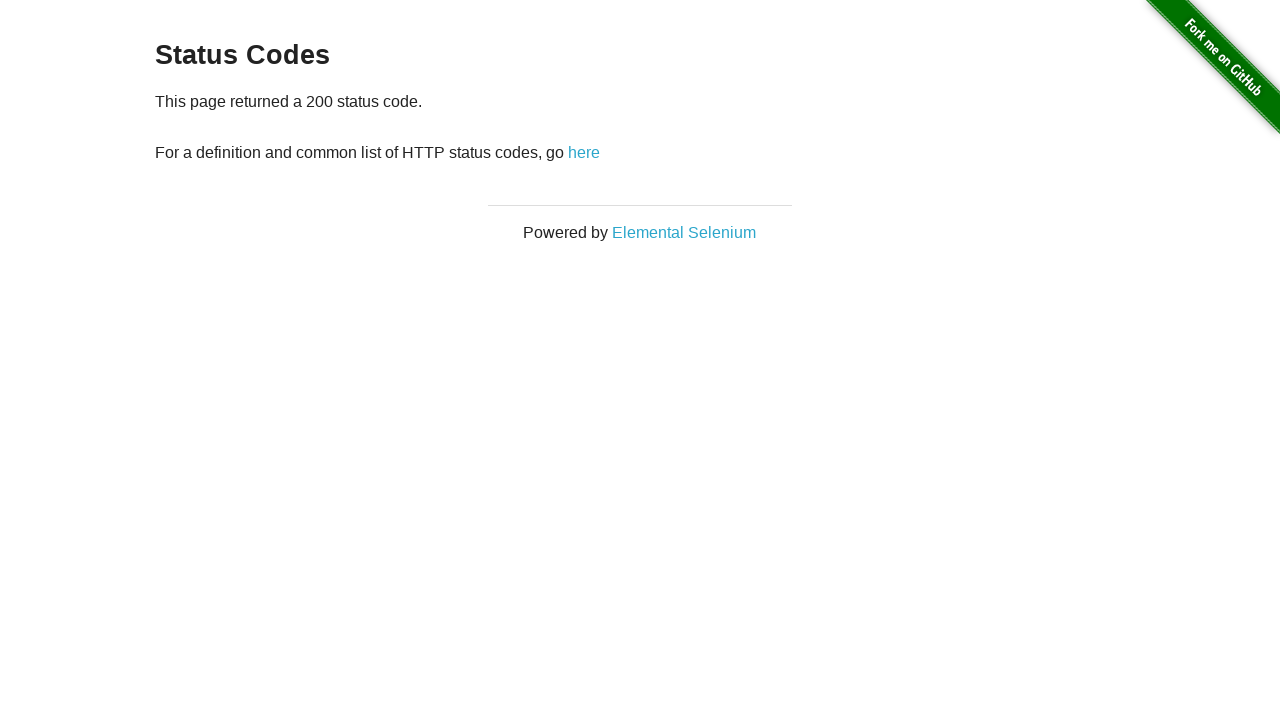

Status code 200 message displayed
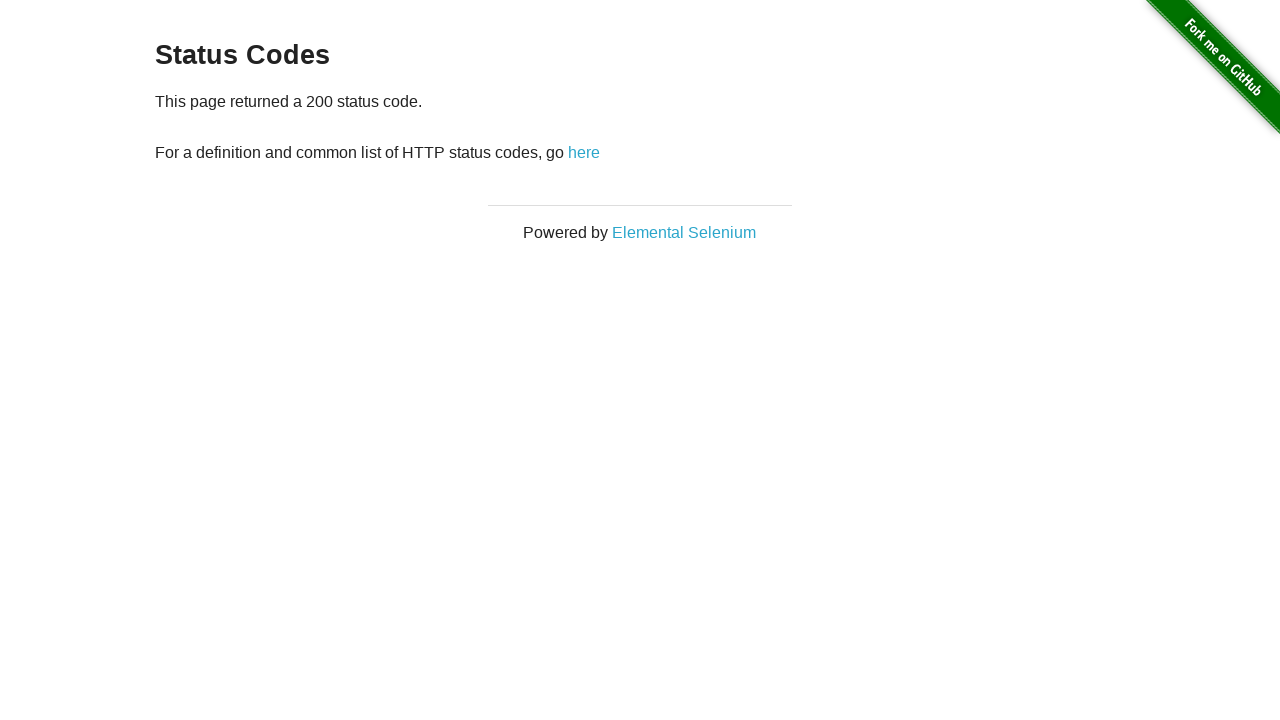

Navigated back to status codes page
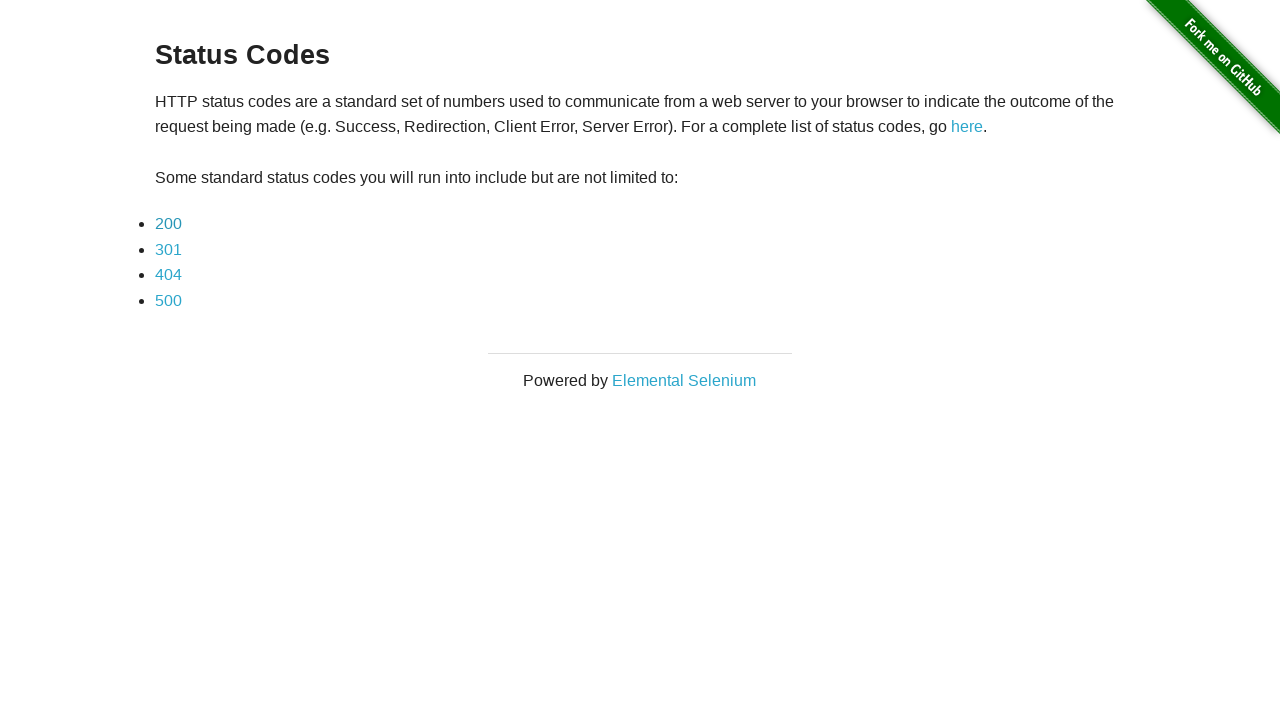

Clicked on status code 301 link at (168, 249) on xpath=//a[contains(@href, '301')]
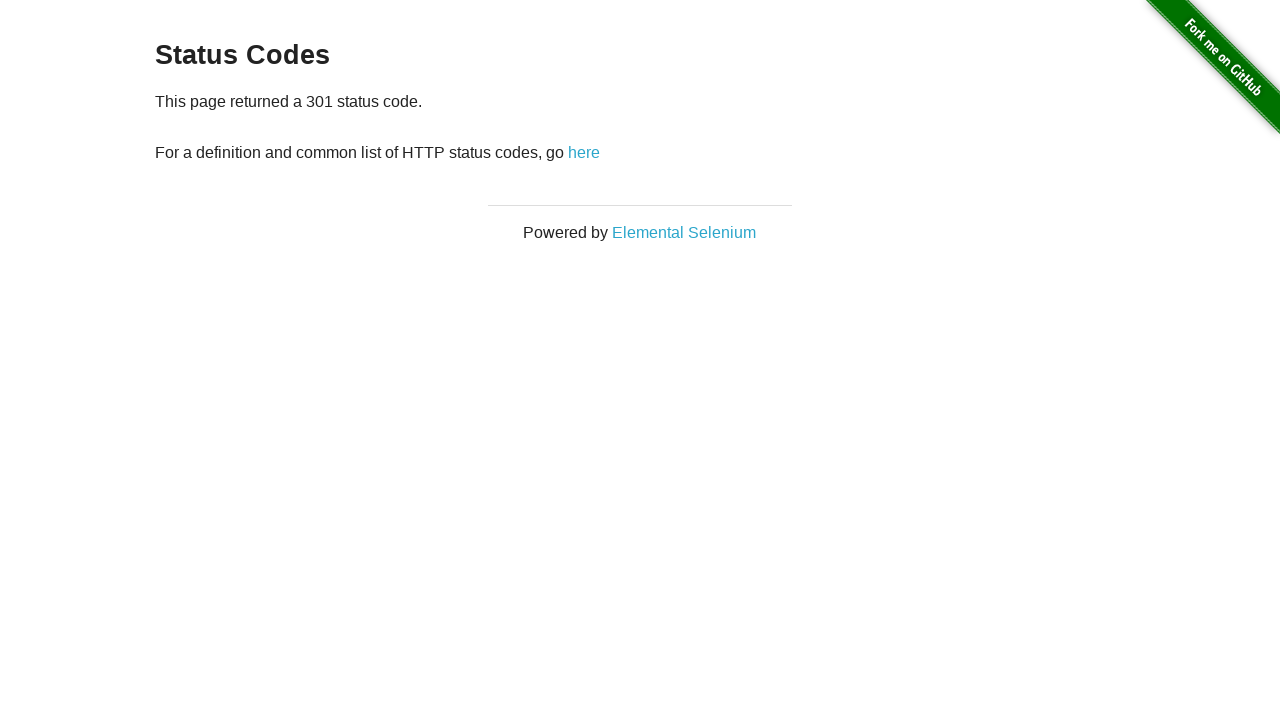

Status code 301 message displayed
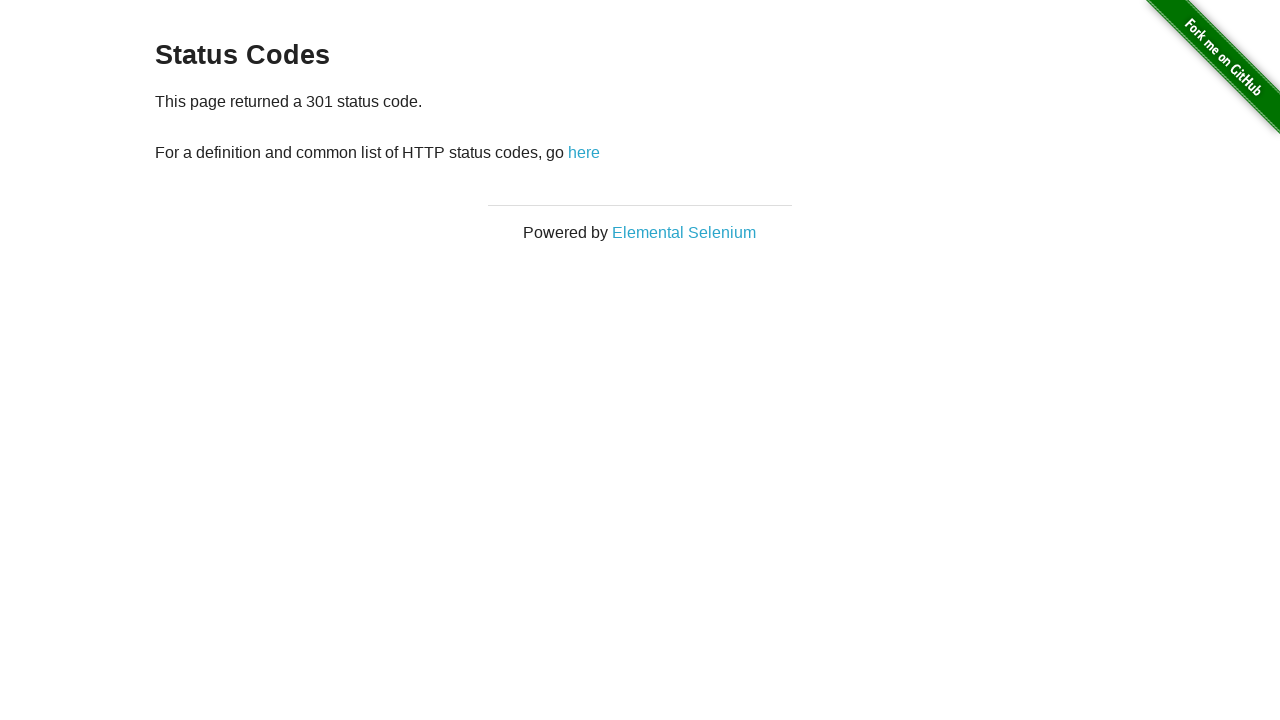

Navigated back to status codes page
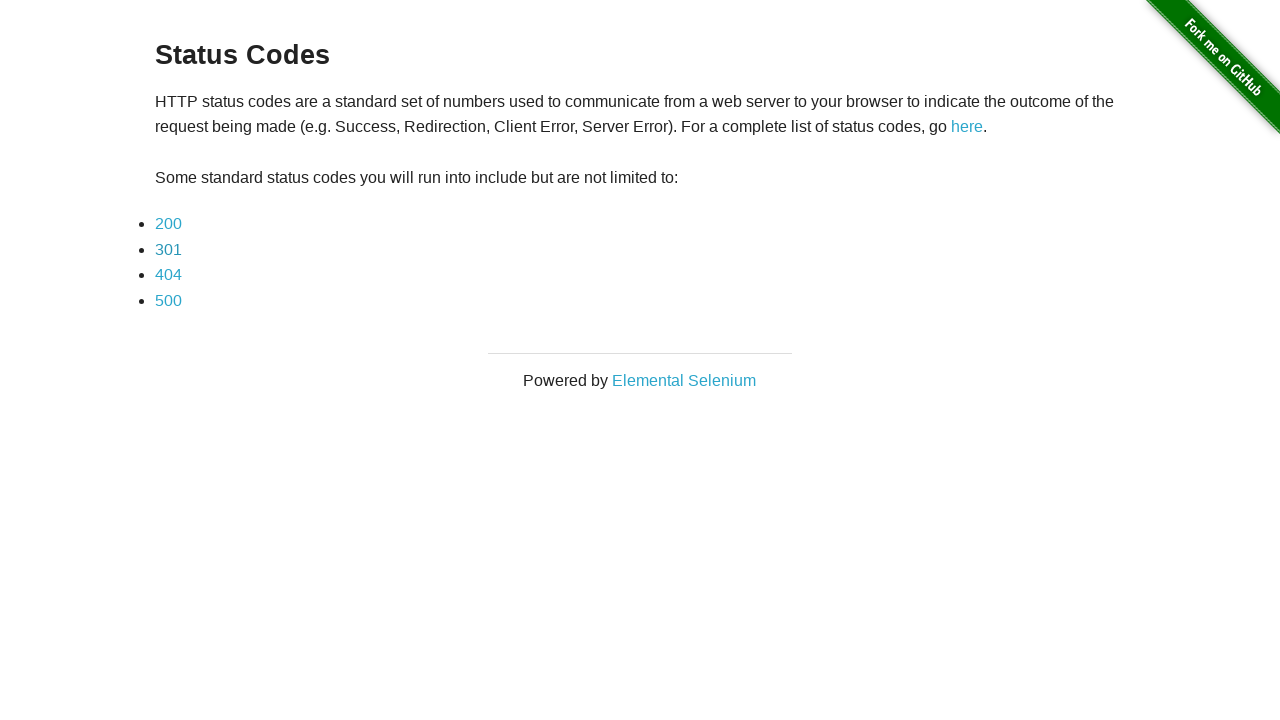

Clicked on status code 404 link at (168, 275) on xpath=//a[contains(@href, '404')]
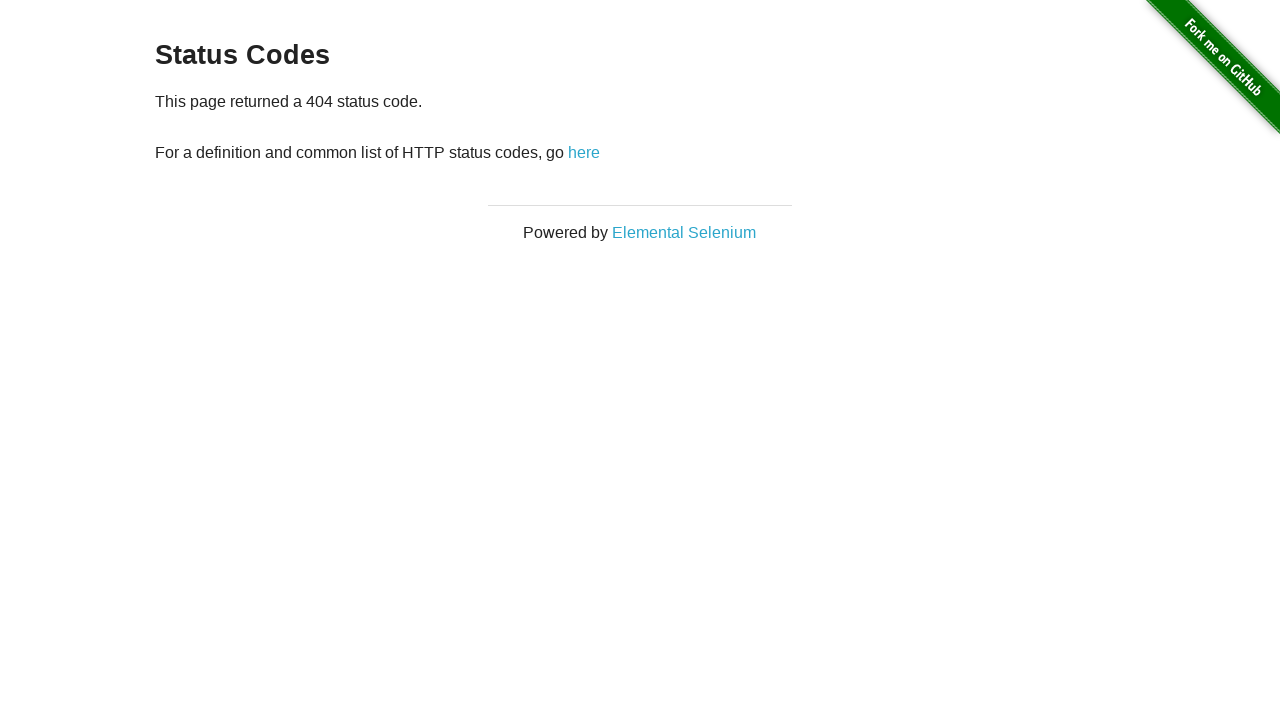

Status code 404 message displayed
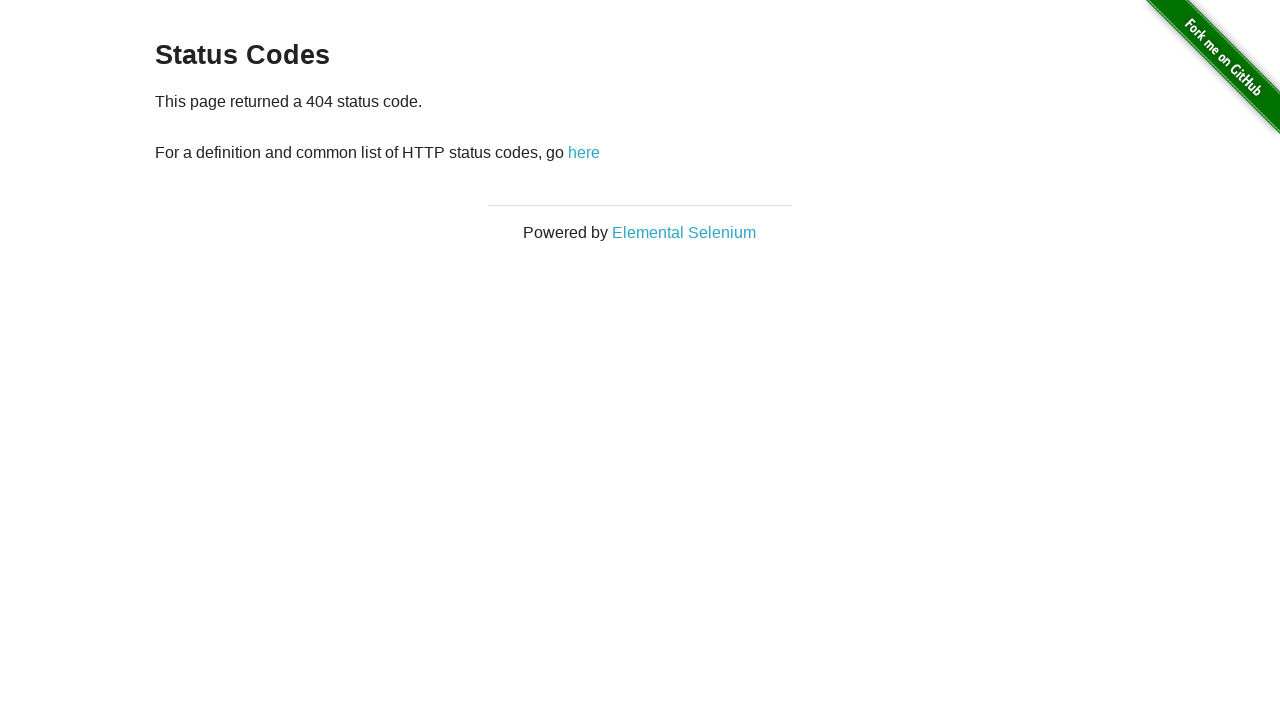

Navigated back to status codes page
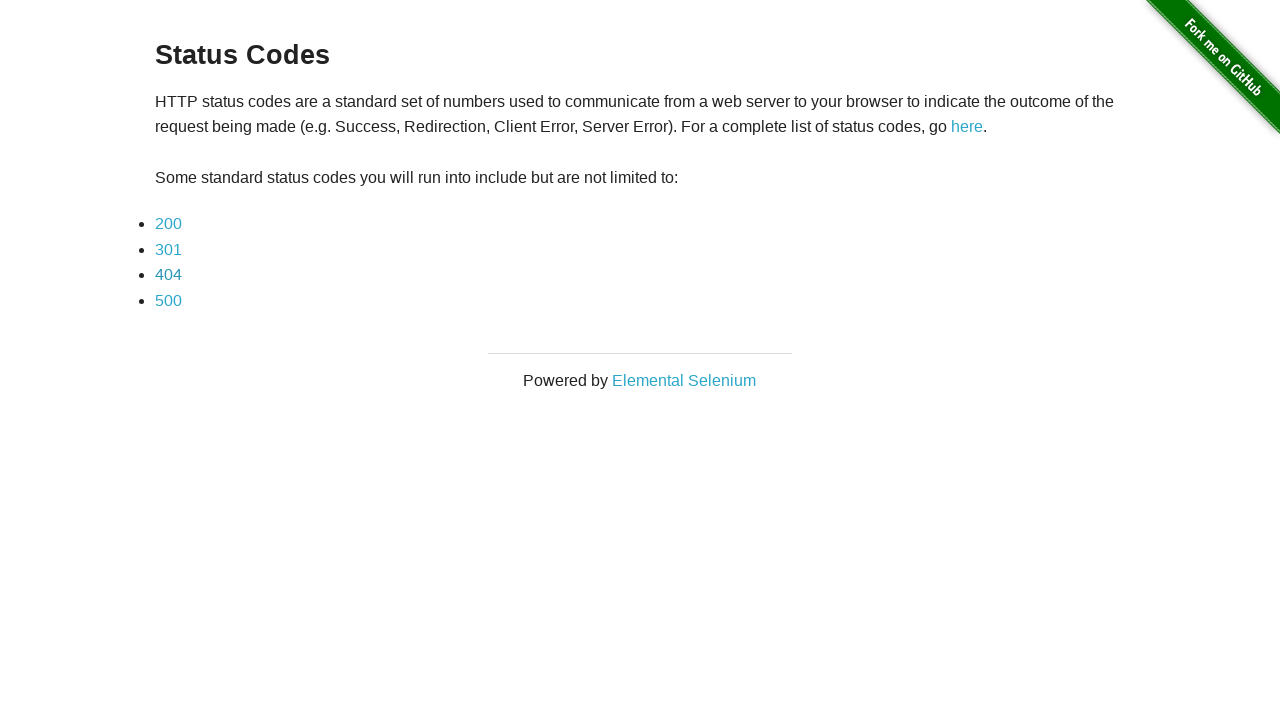

Clicked on status code 500 link at (168, 300) on xpath=//a[contains(@href, '500')]
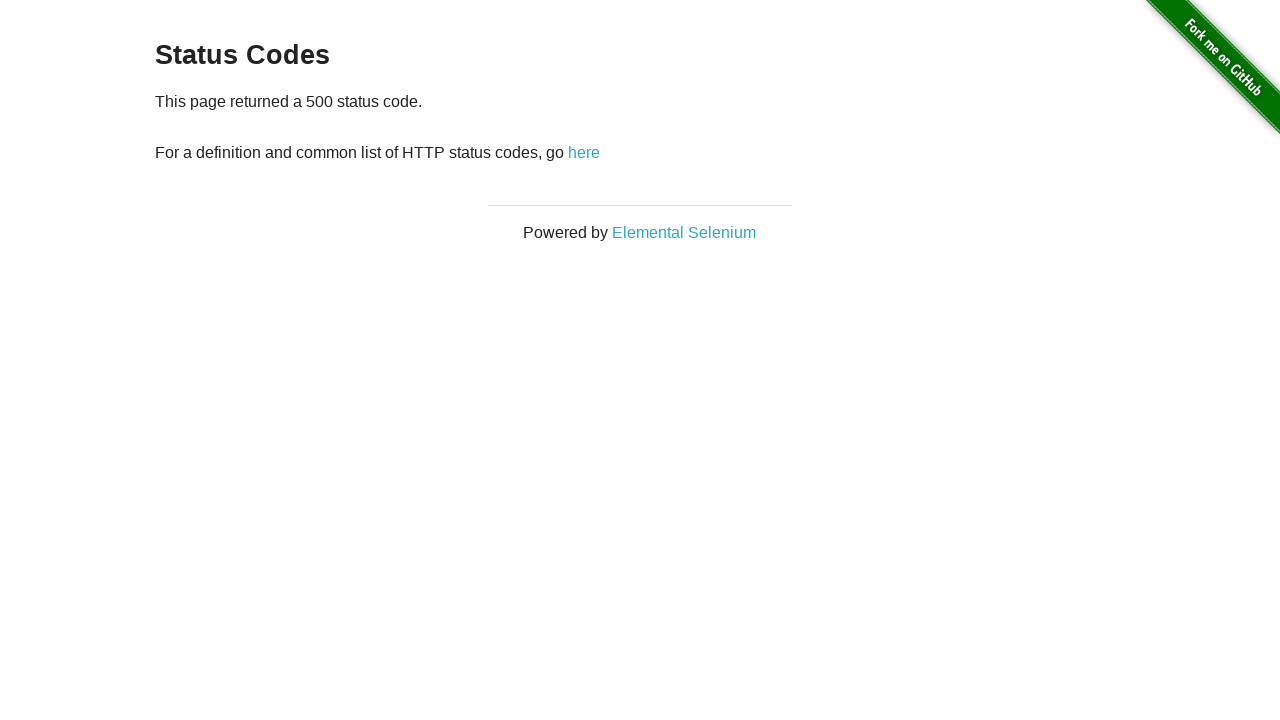

Status code 500 message displayed
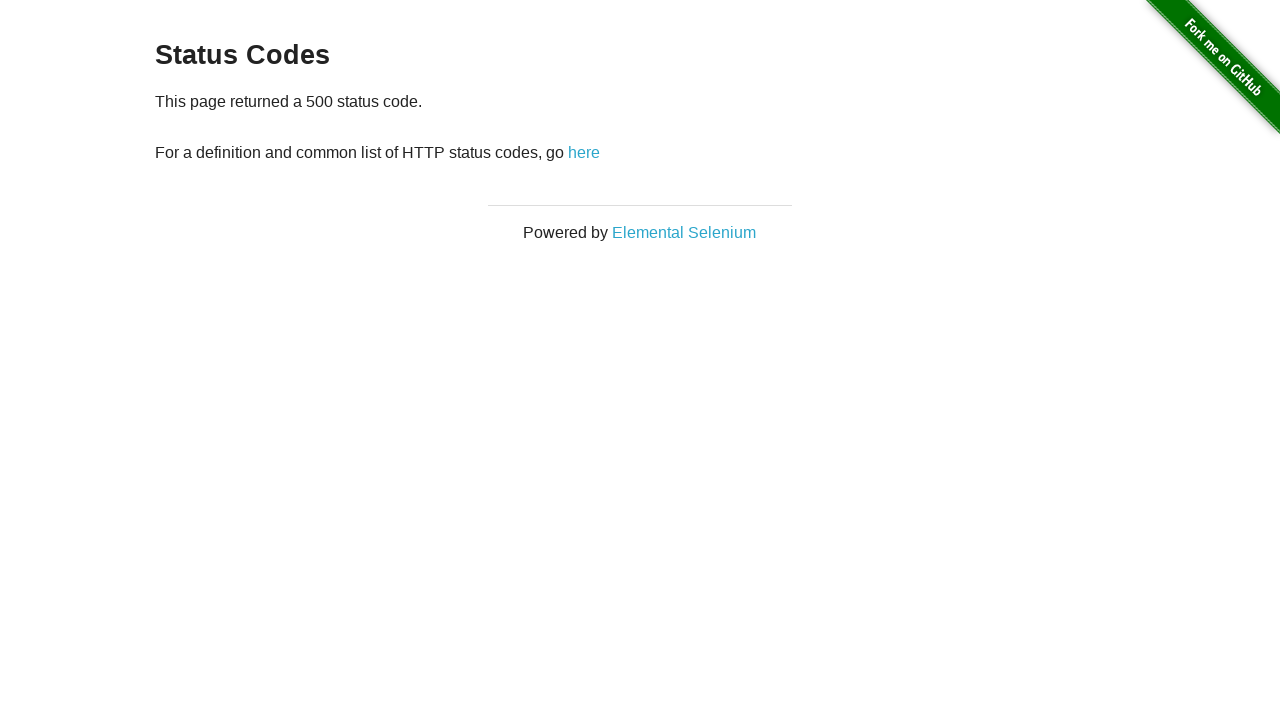

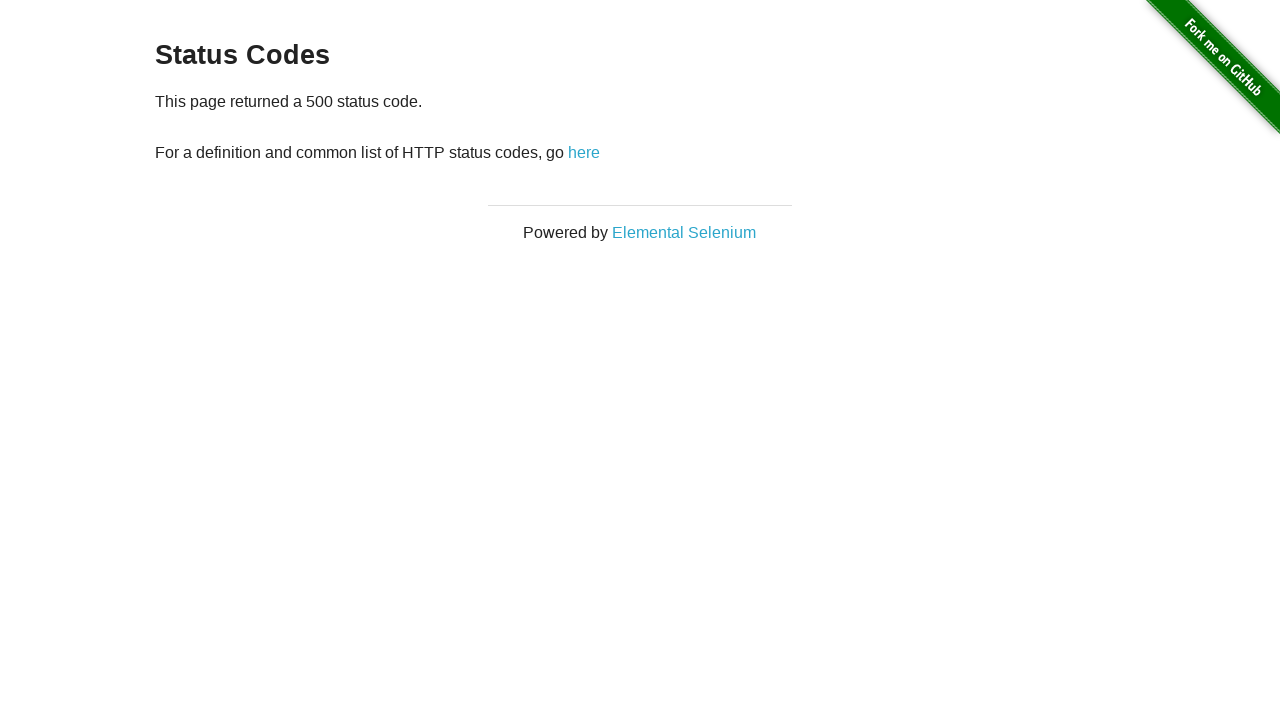